Tests drag and drop functionality on jQuery UI demo page by dragging an element and dropping it onto a target area within an iframe

Starting URL: https://jqueryui.com/droppable/

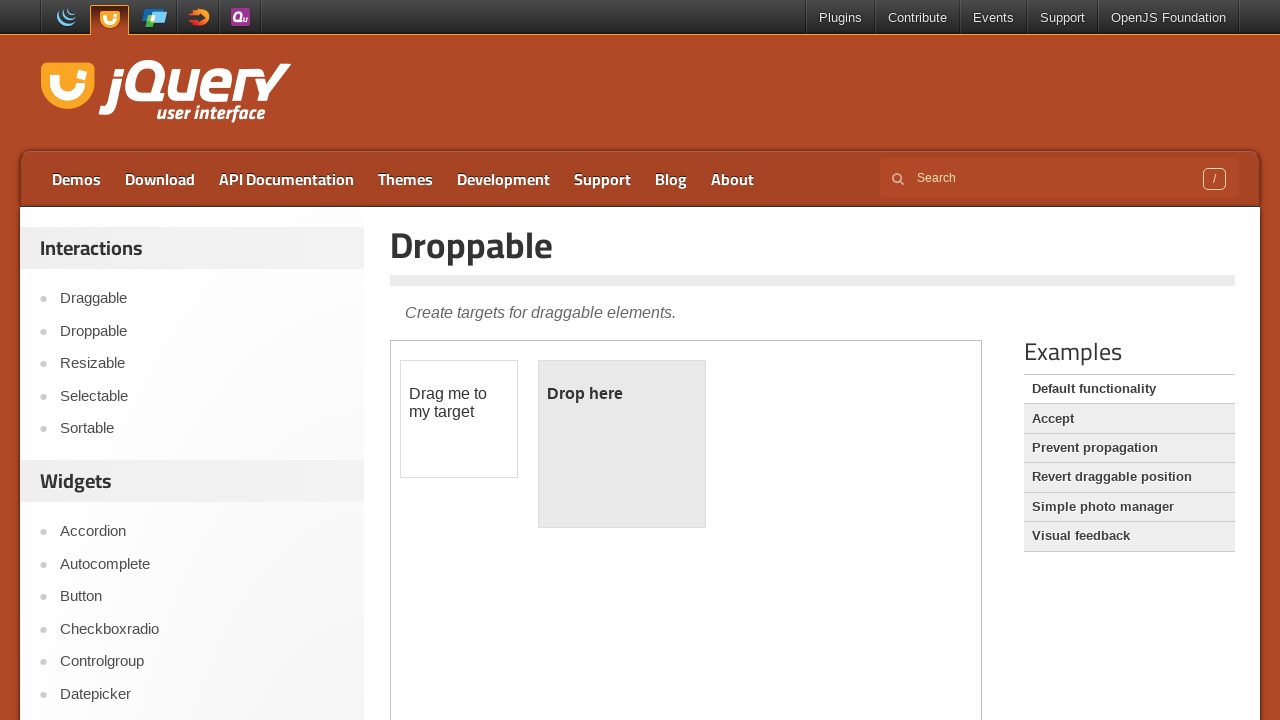

Located the demo iframe for droppable test
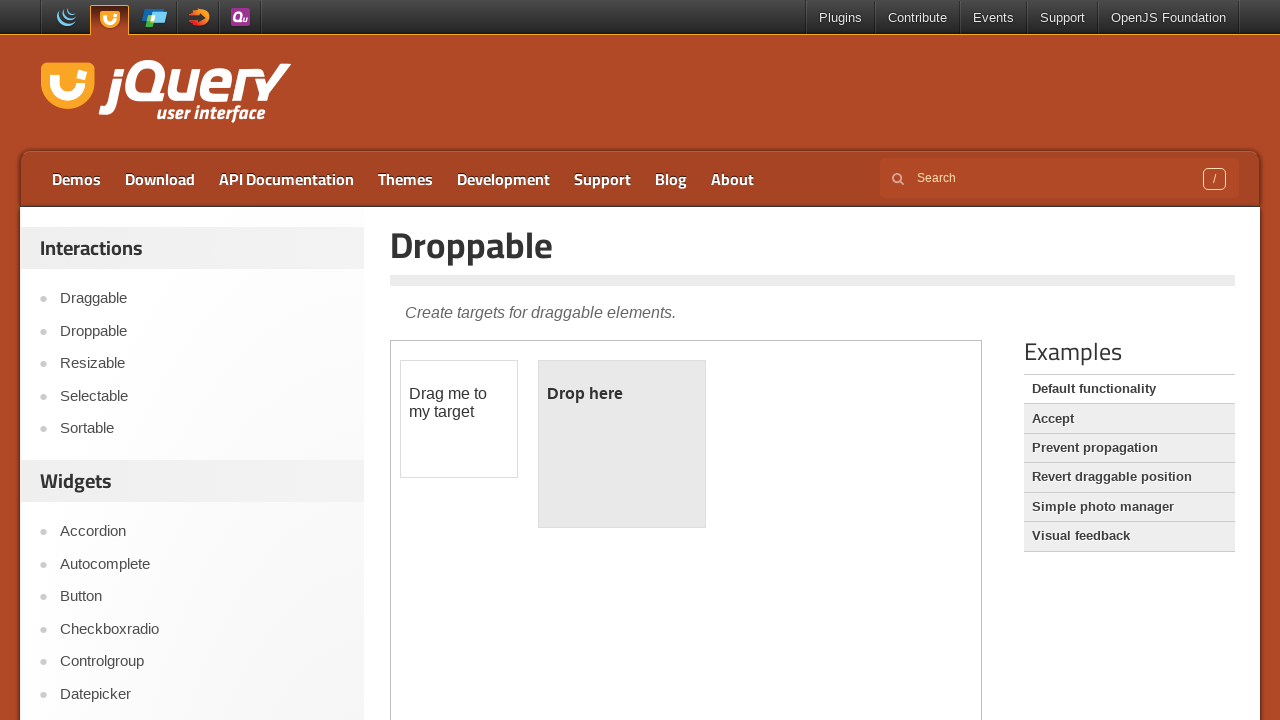

Located the draggable element within the iframe
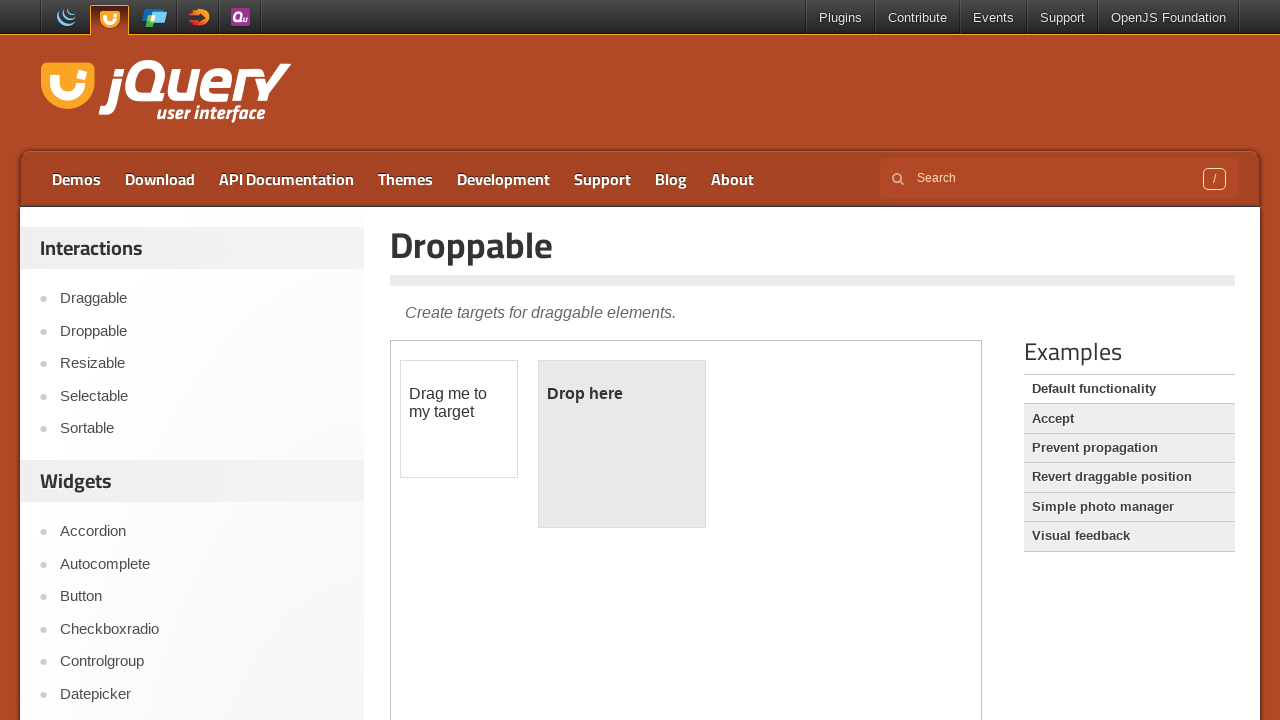

Located the droppable target element within the iframe
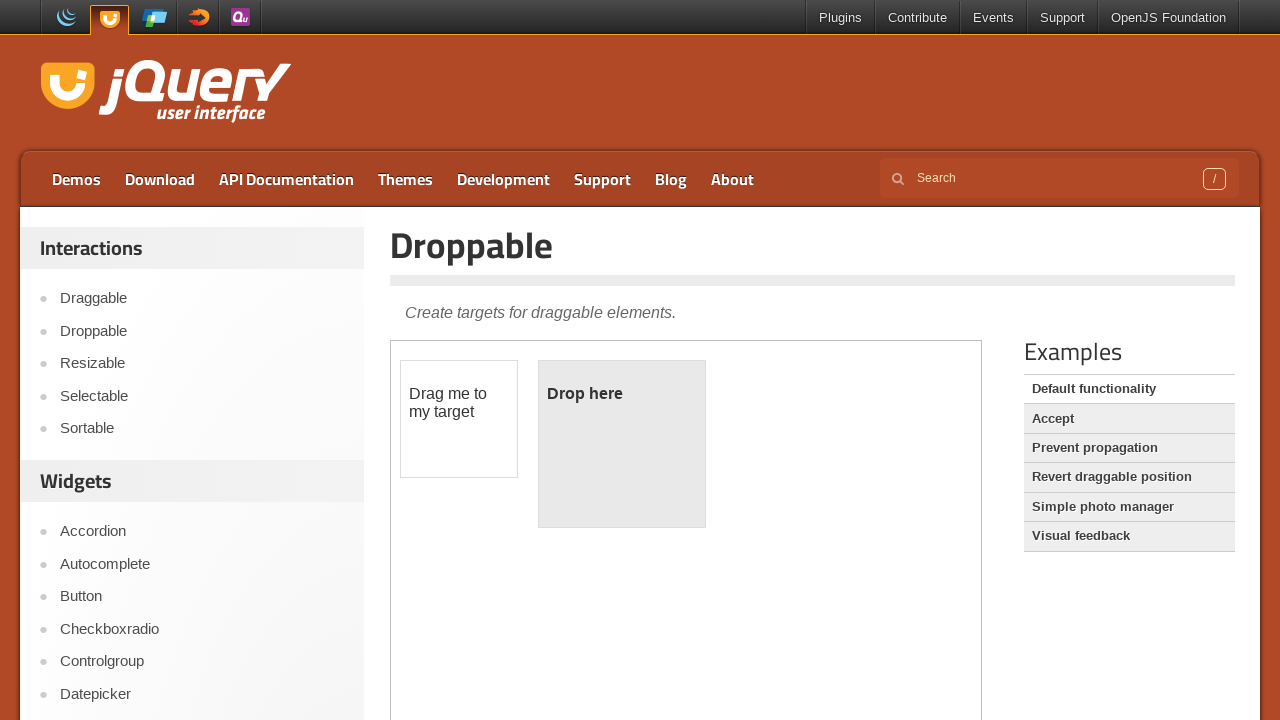

Dragged the draggable element and dropped it onto the droppable target at (622, 444)
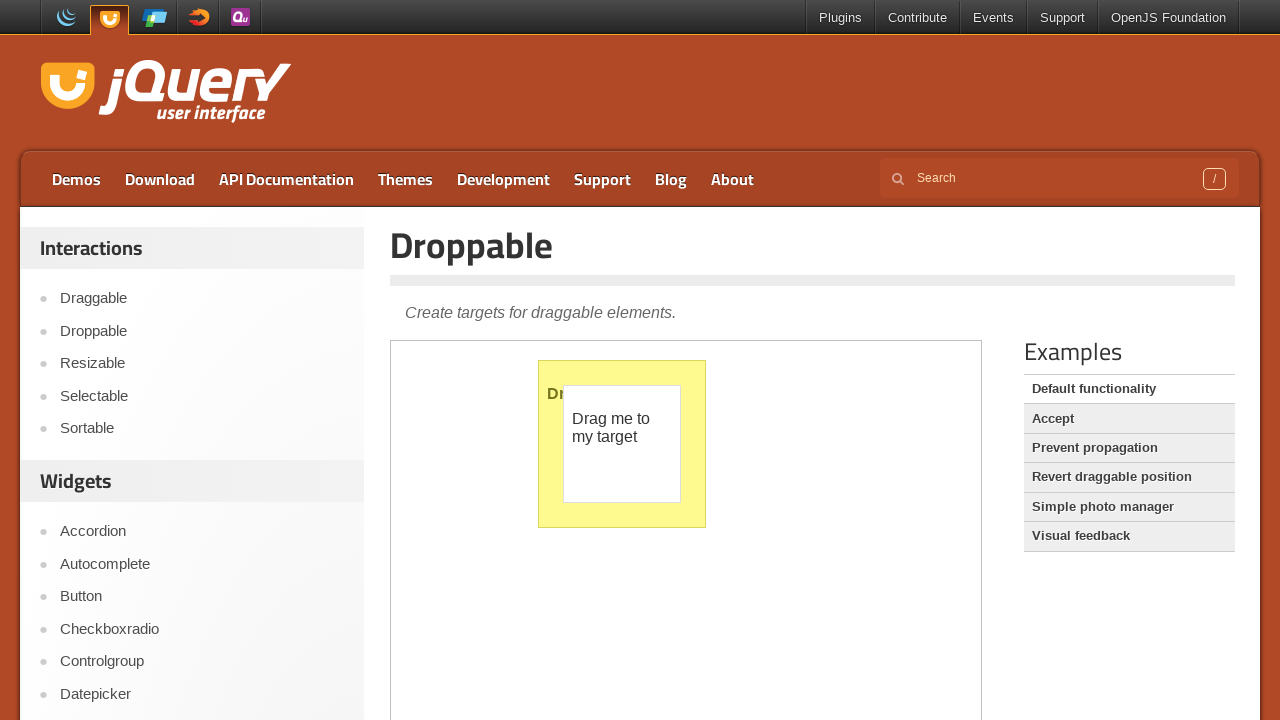

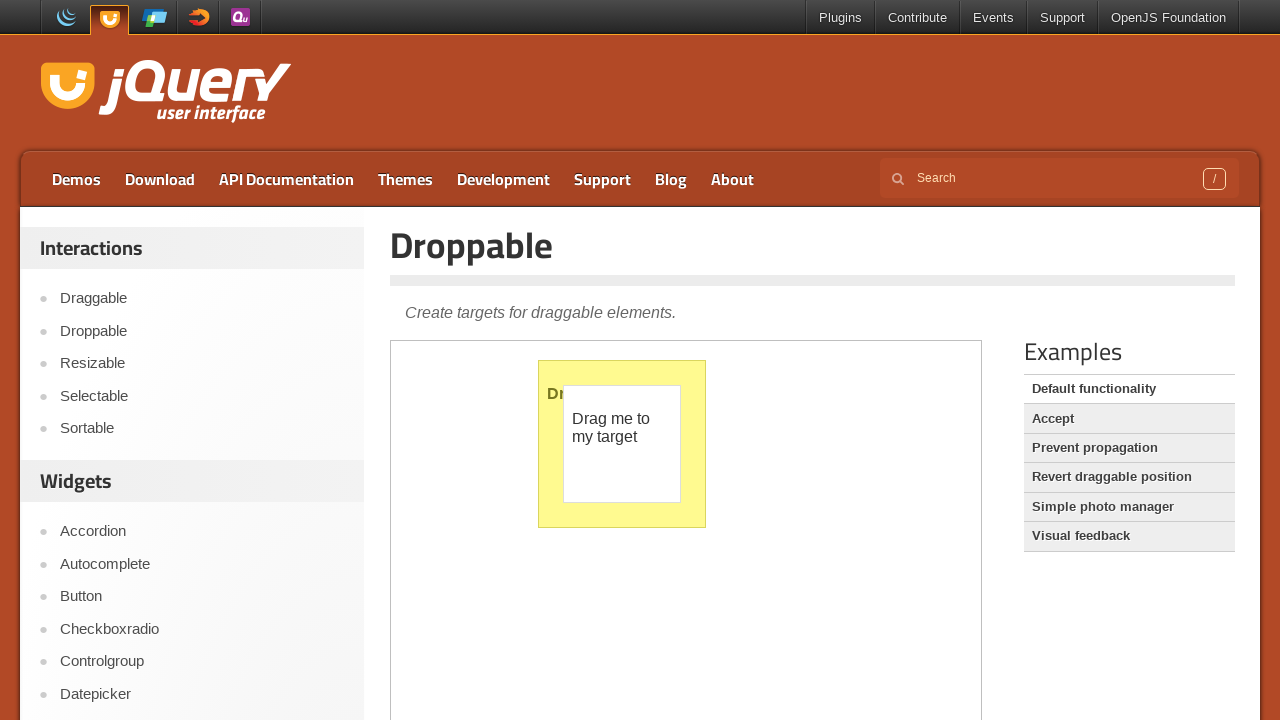